Tests page scrolling functionality by incrementally scrolling down the page in 9 steps with small delays between each scroll action.

Starting URL: https://36kr.com/

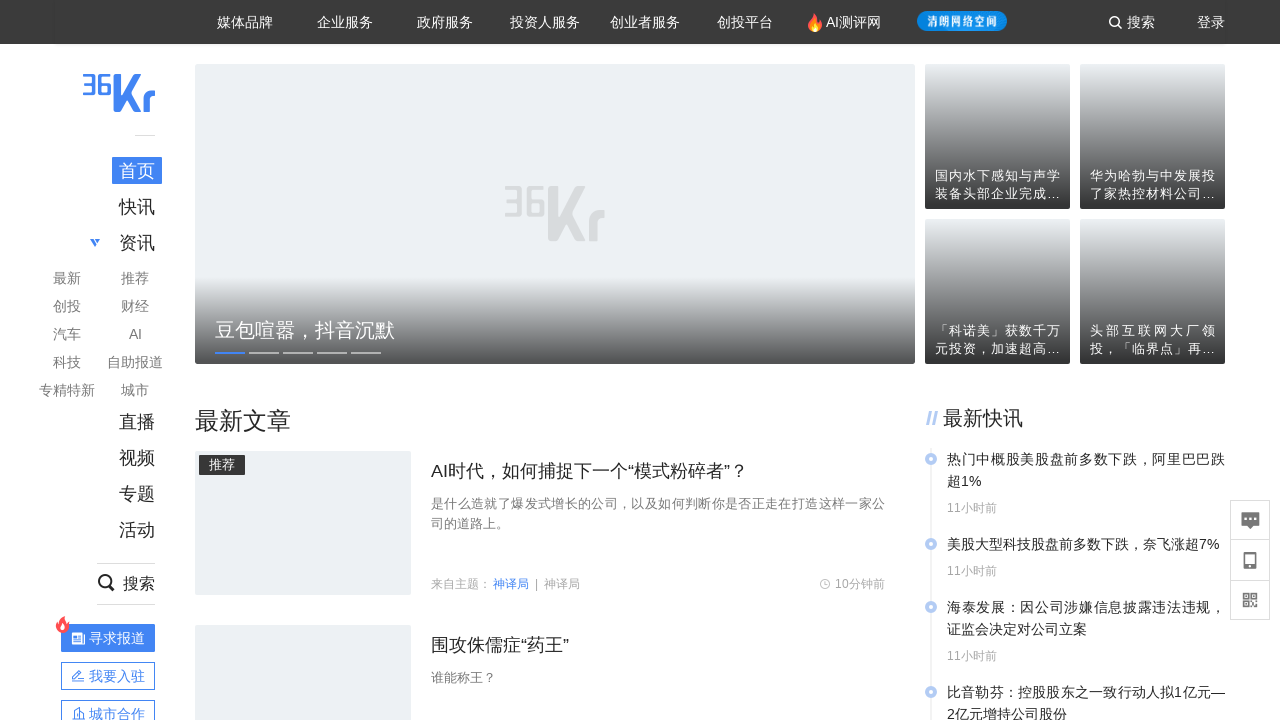

Navigated to https://36kr.com/
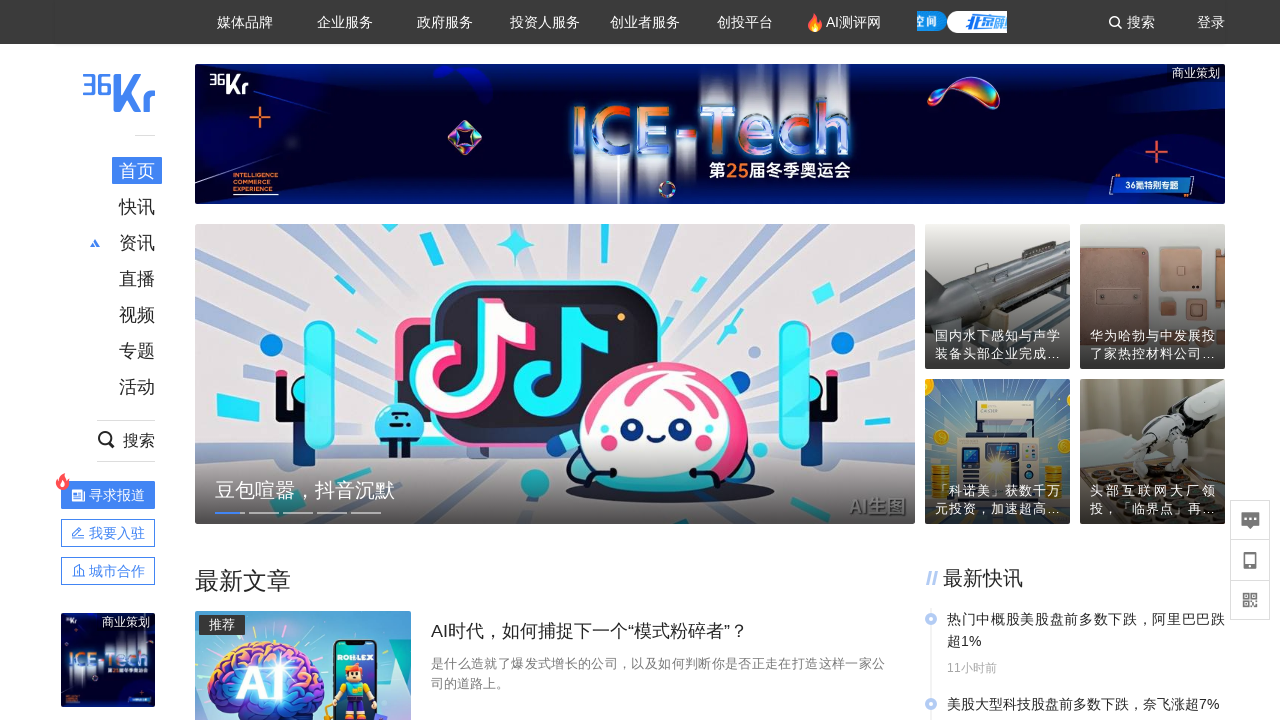

Waited random timeout before scroll step 1
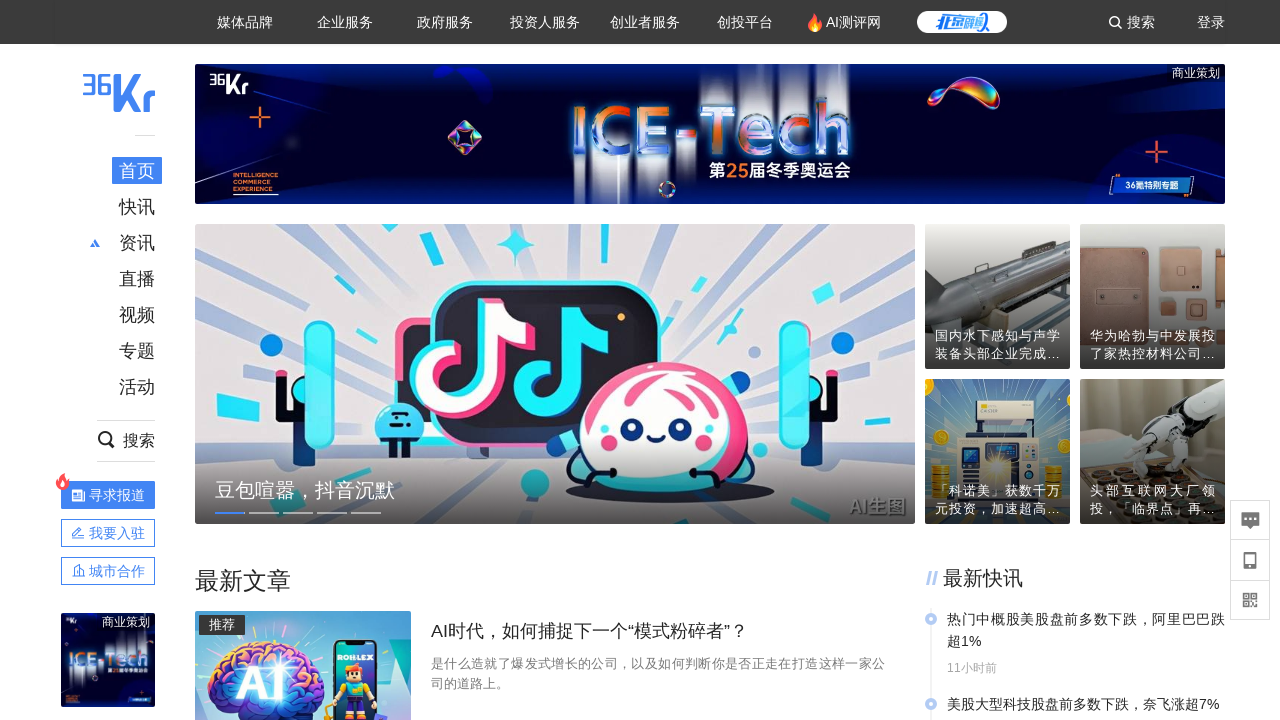

Scrolled down incrementally (step 1/9)
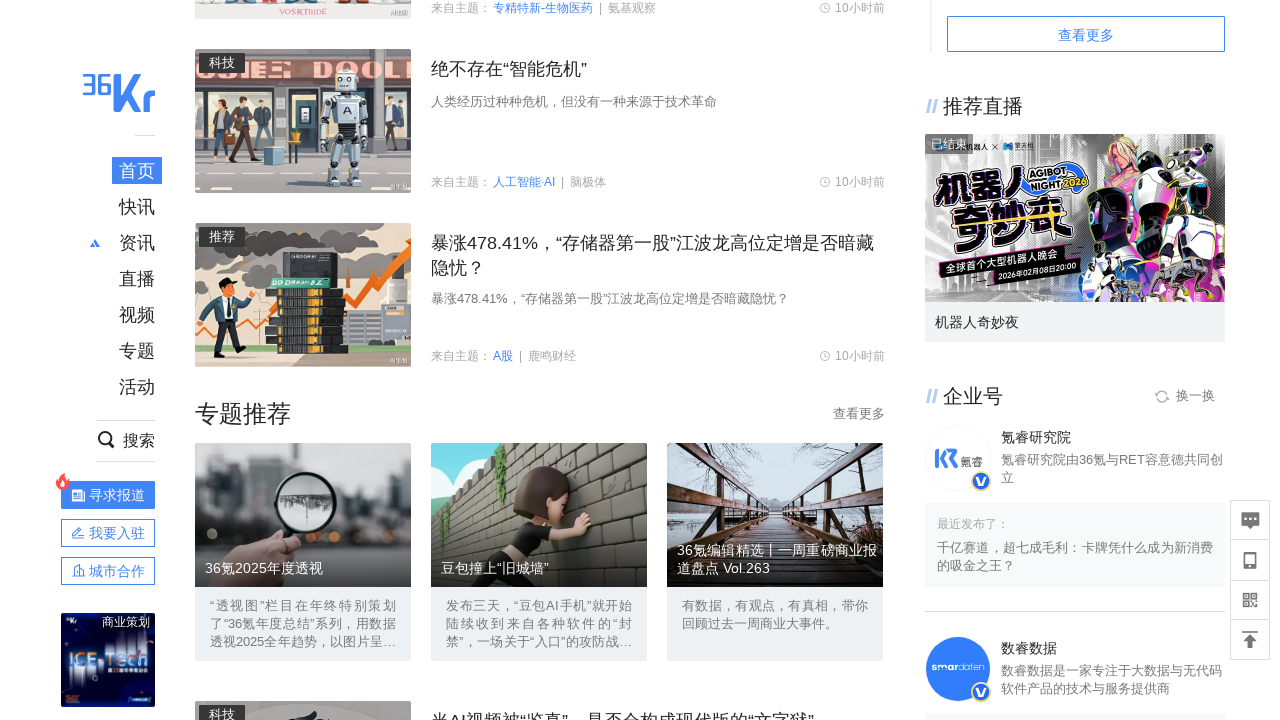

Waited random timeout before scroll step 2
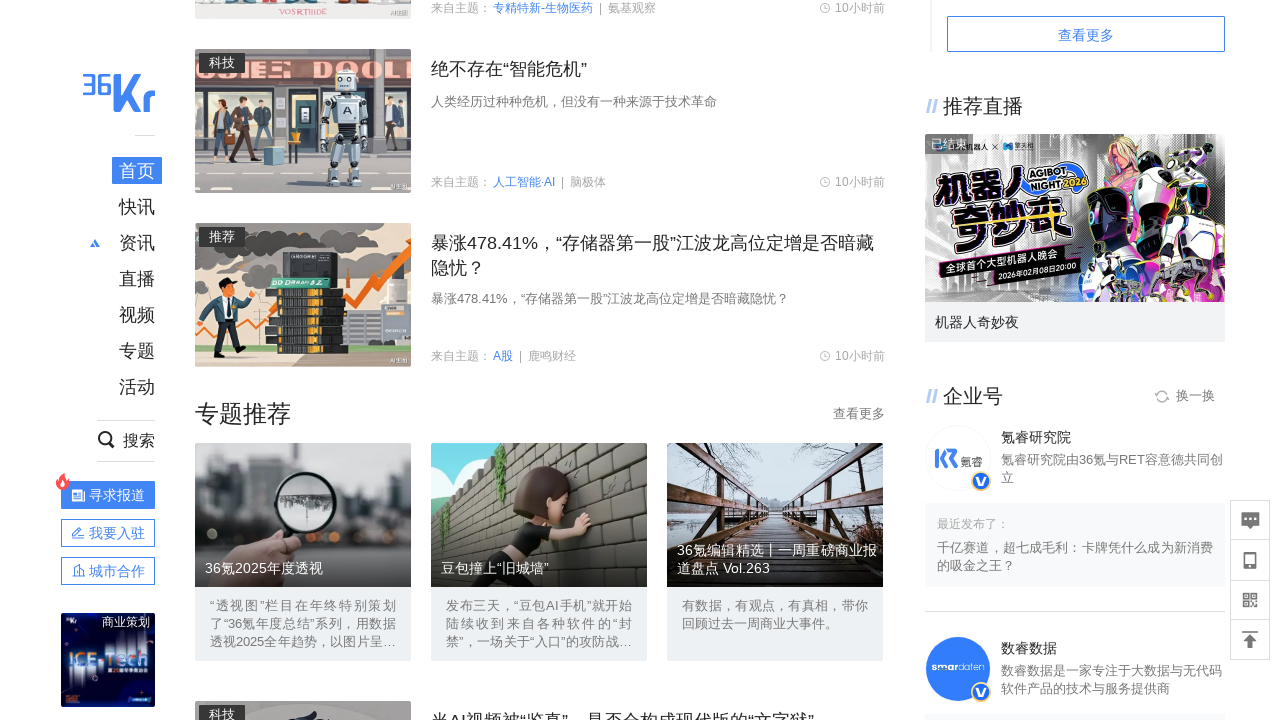

Scrolled down incrementally (step 2/9)
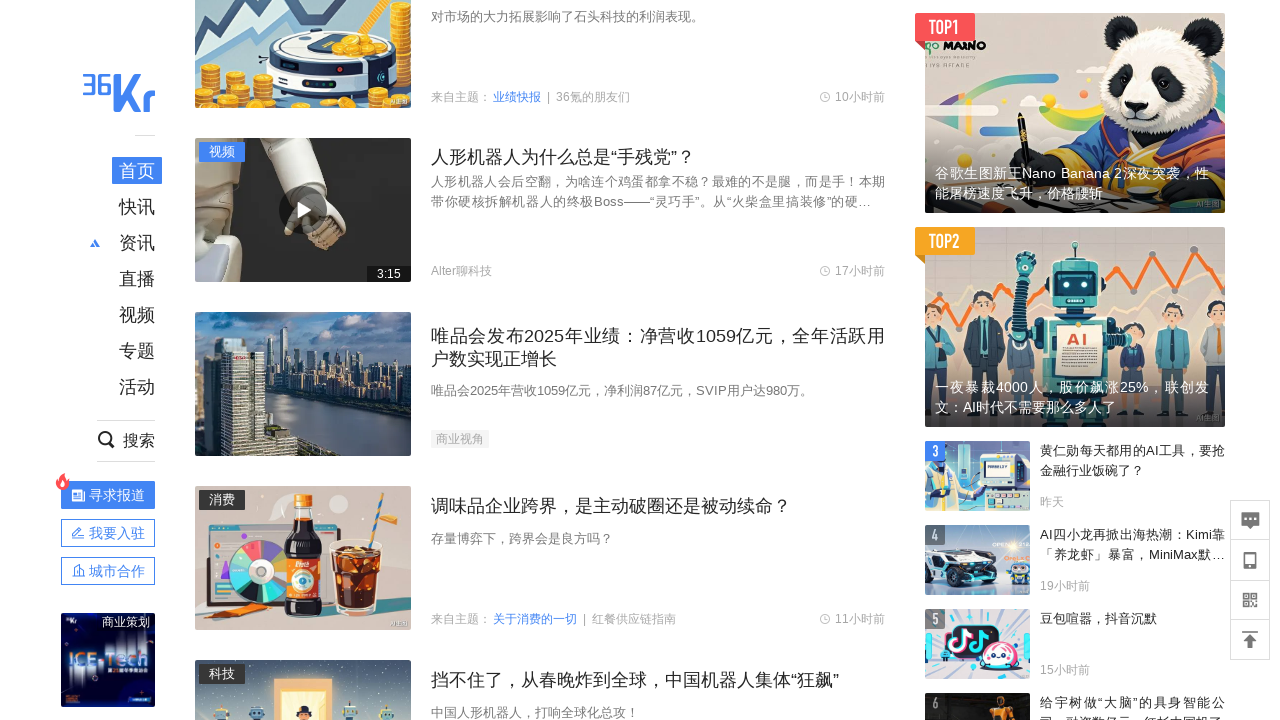

Waited random timeout before scroll step 3
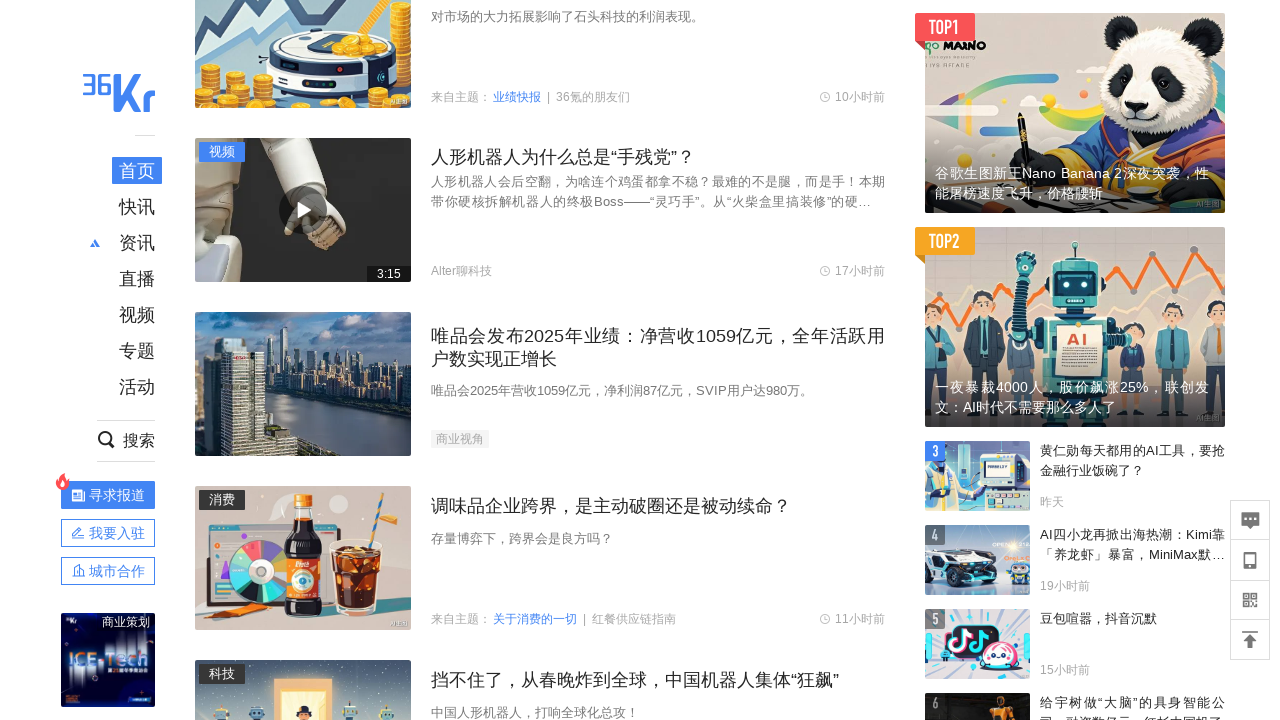

Scrolled down incrementally (step 3/9)
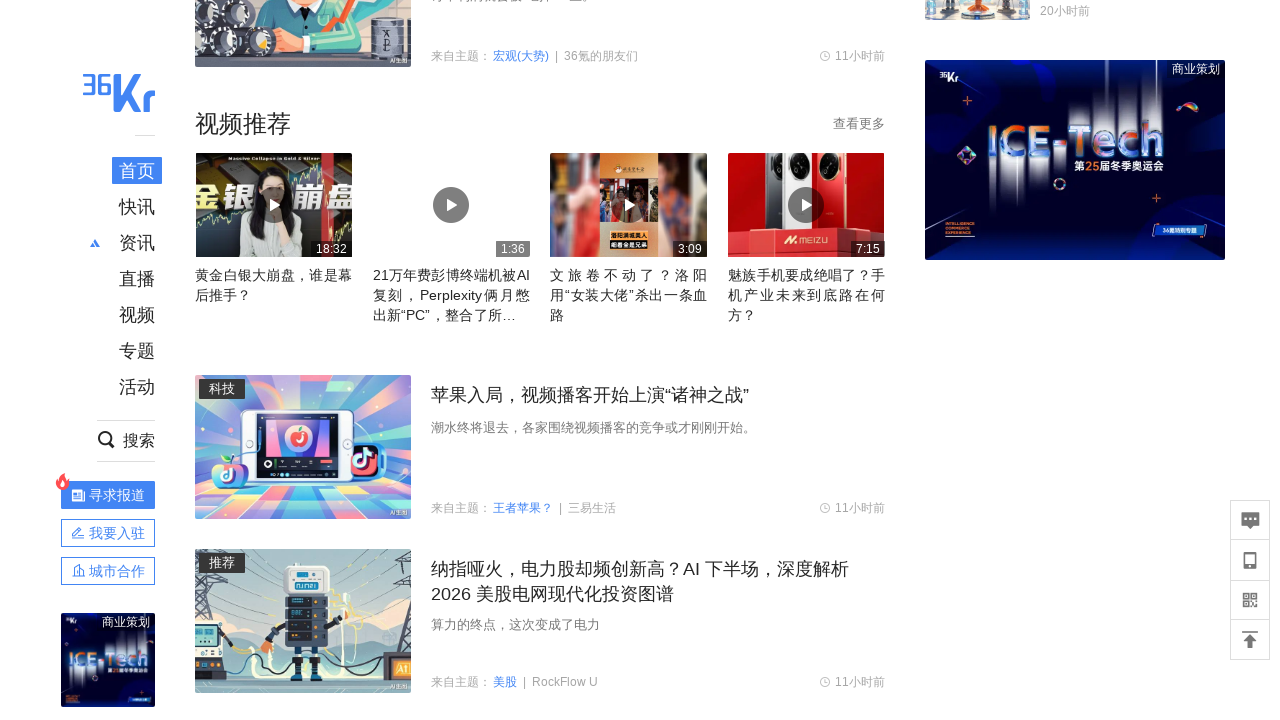

Waited random timeout before scroll step 4
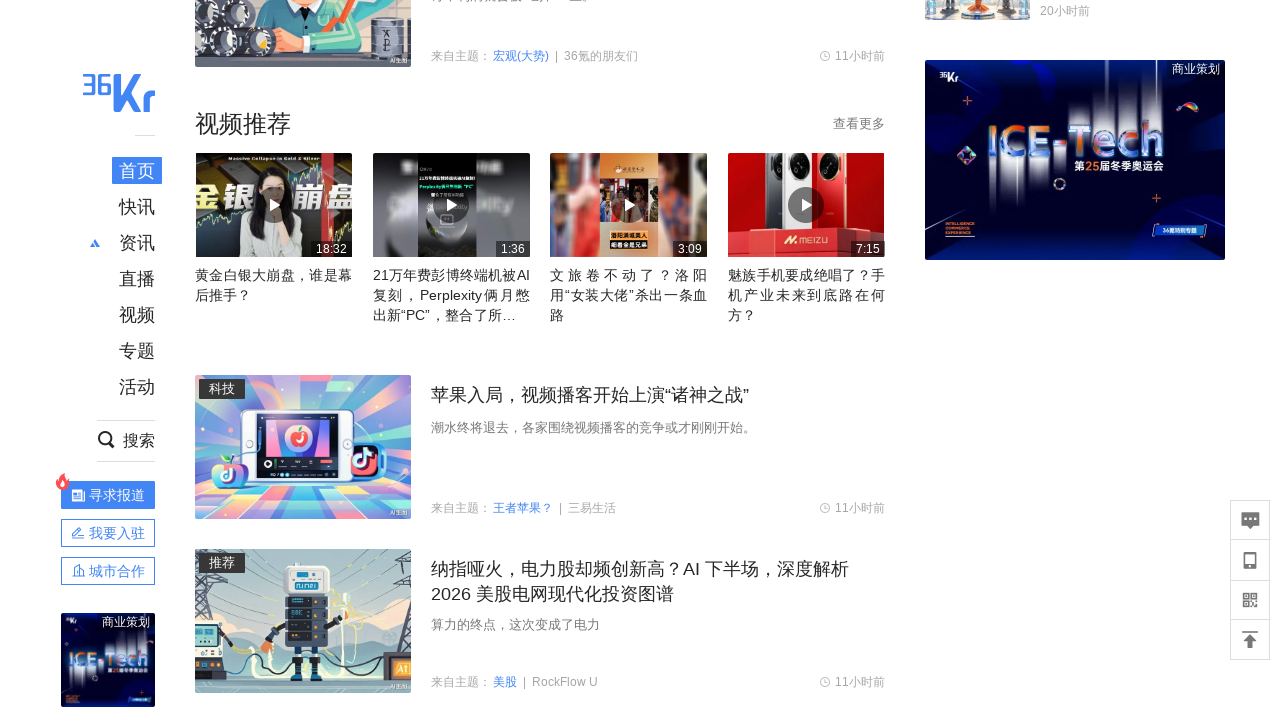

Scrolled down incrementally (step 4/9)
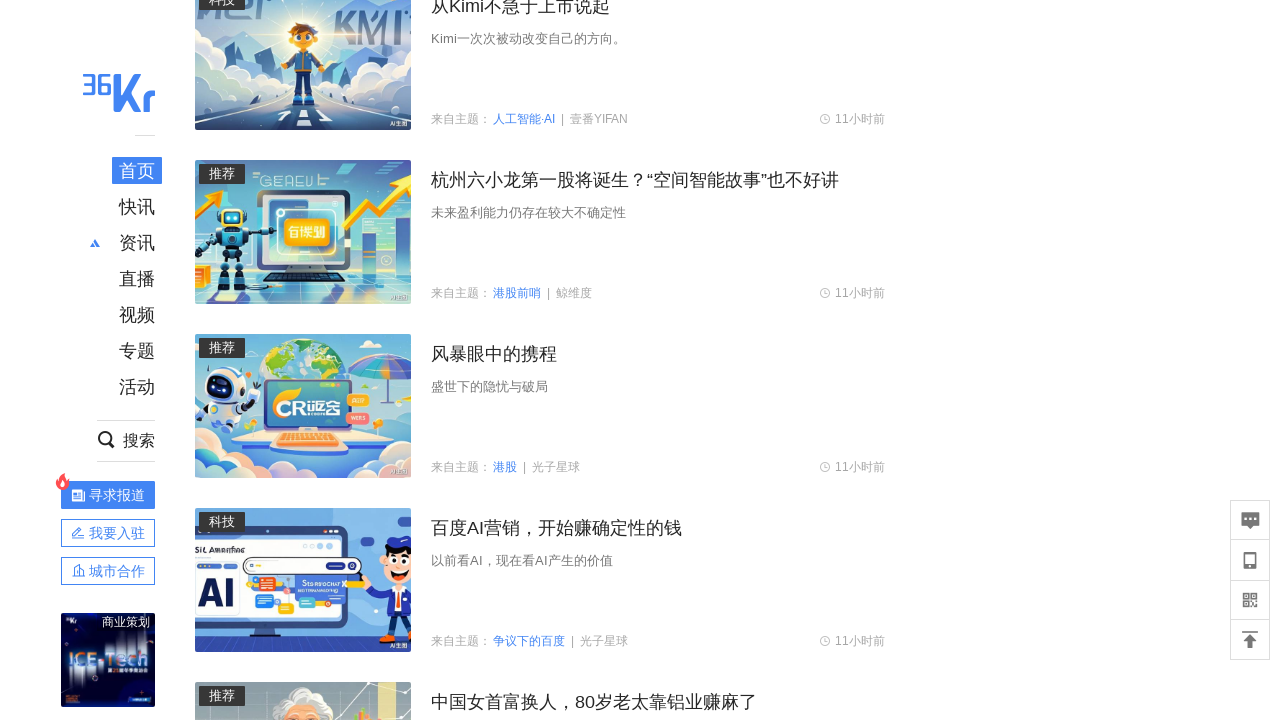

Waited random timeout before scroll step 5
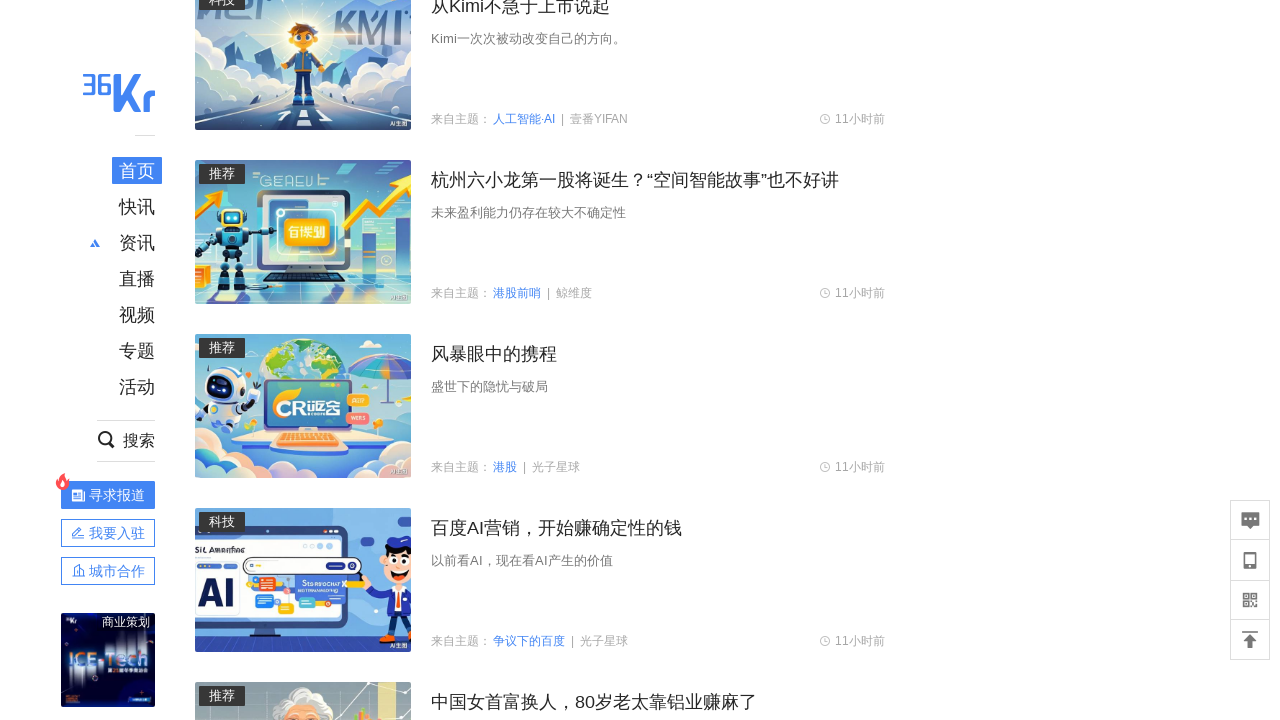

Scrolled down incrementally (step 5/9)
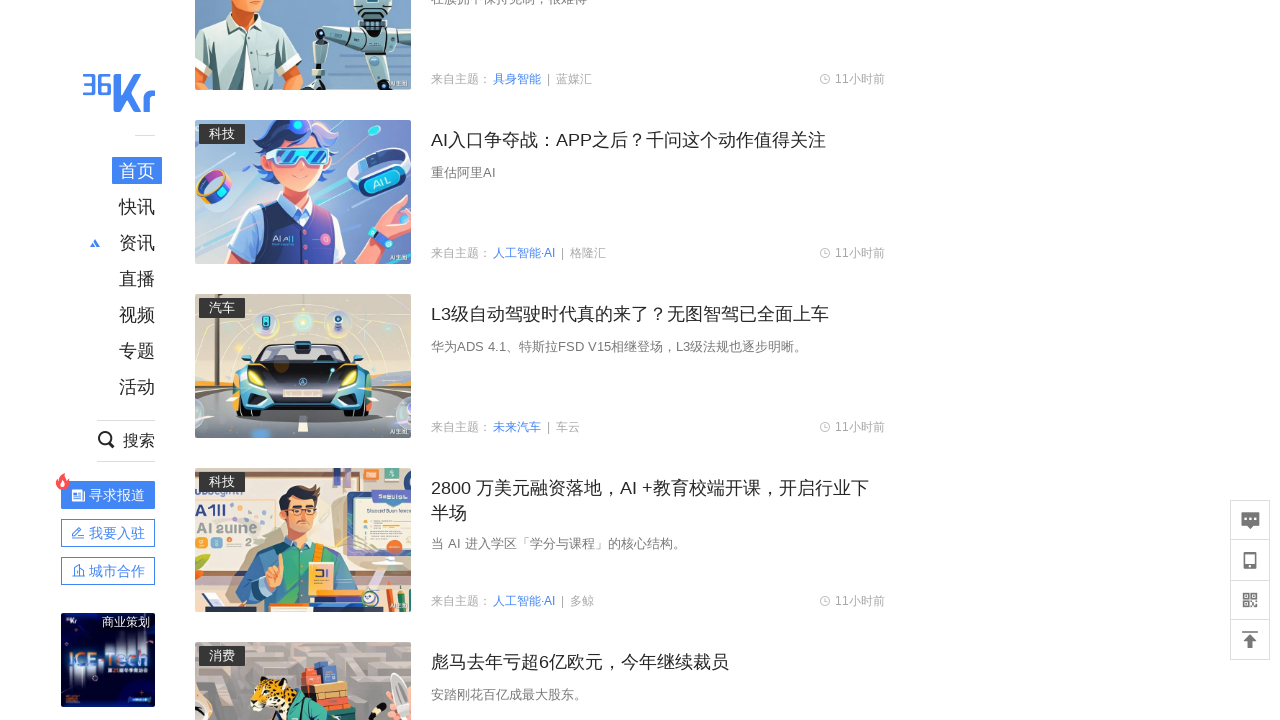

Waited random timeout before scroll step 6
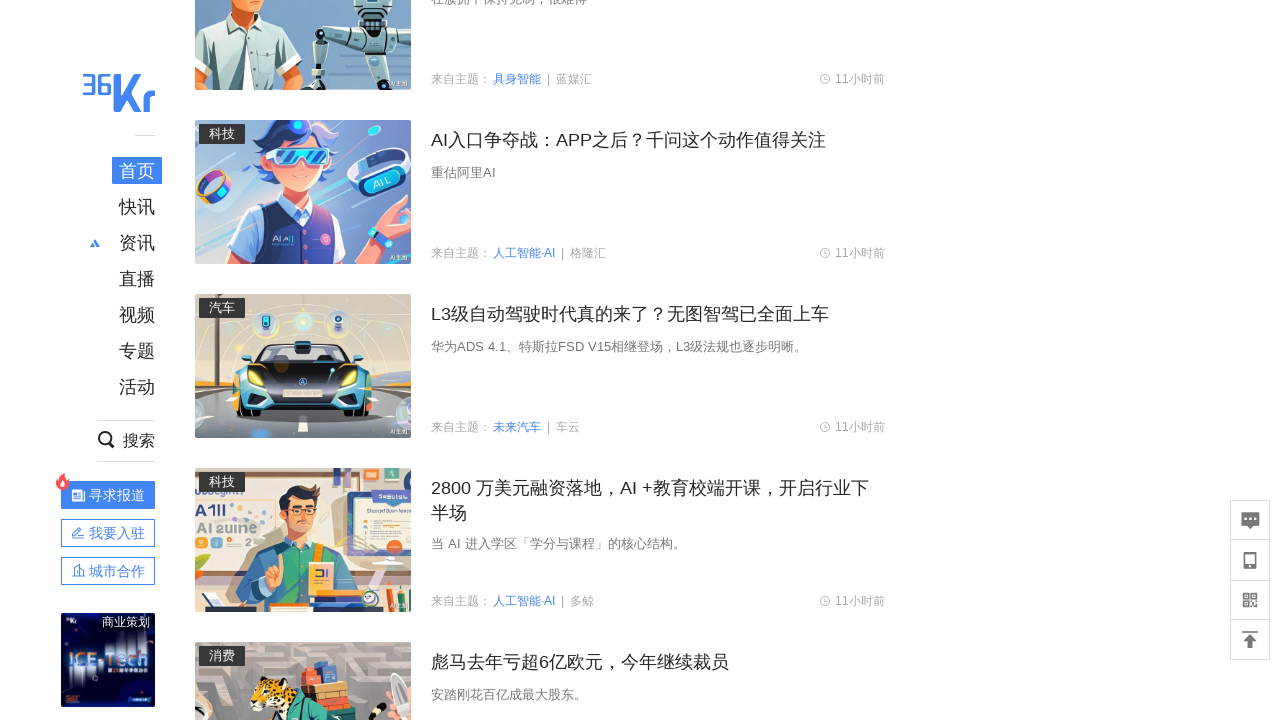

Scrolled down incrementally (step 6/9)
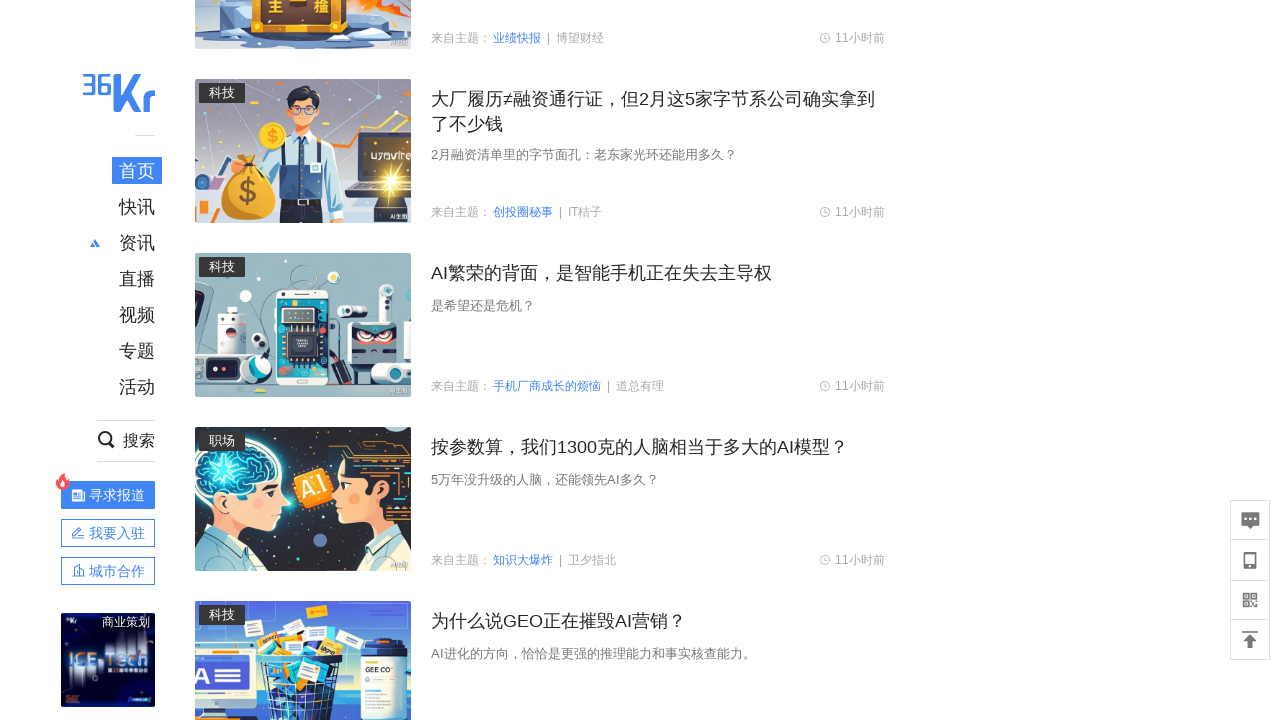

Waited random timeout before scroll step 7
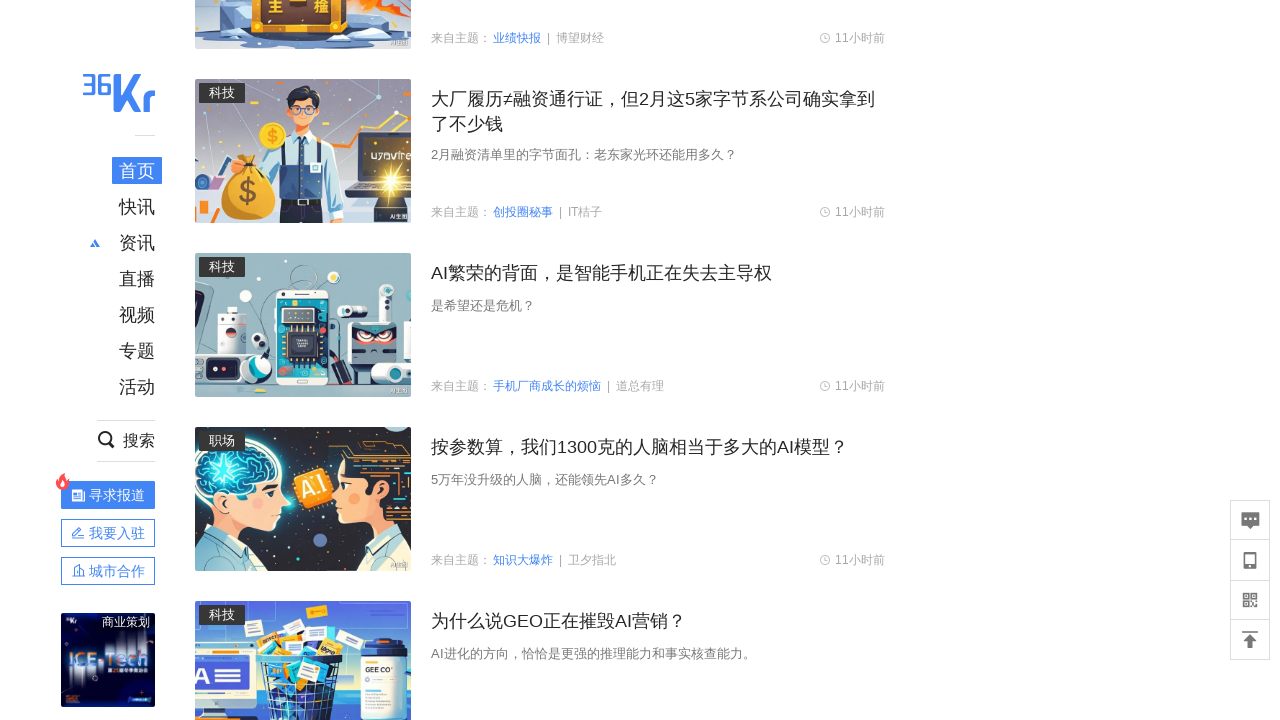

Scrolled down incrementally (step 7/9)
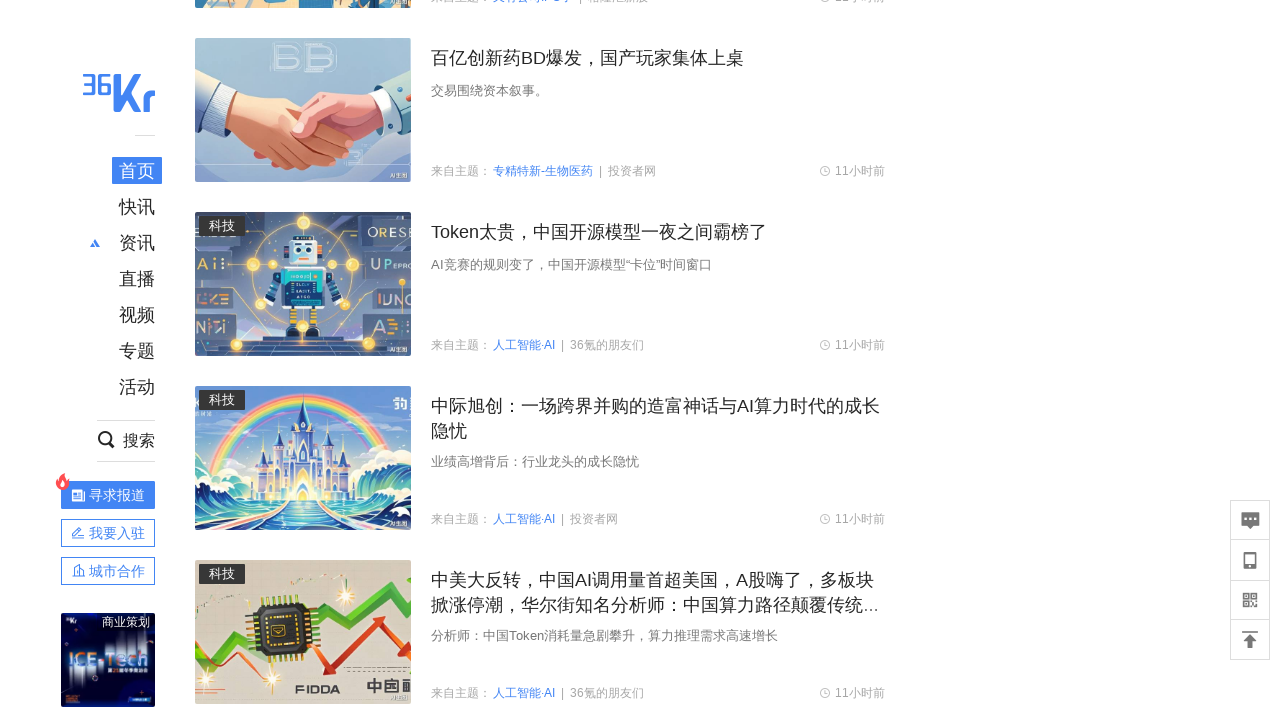

Waited random timeout before scroll step 8
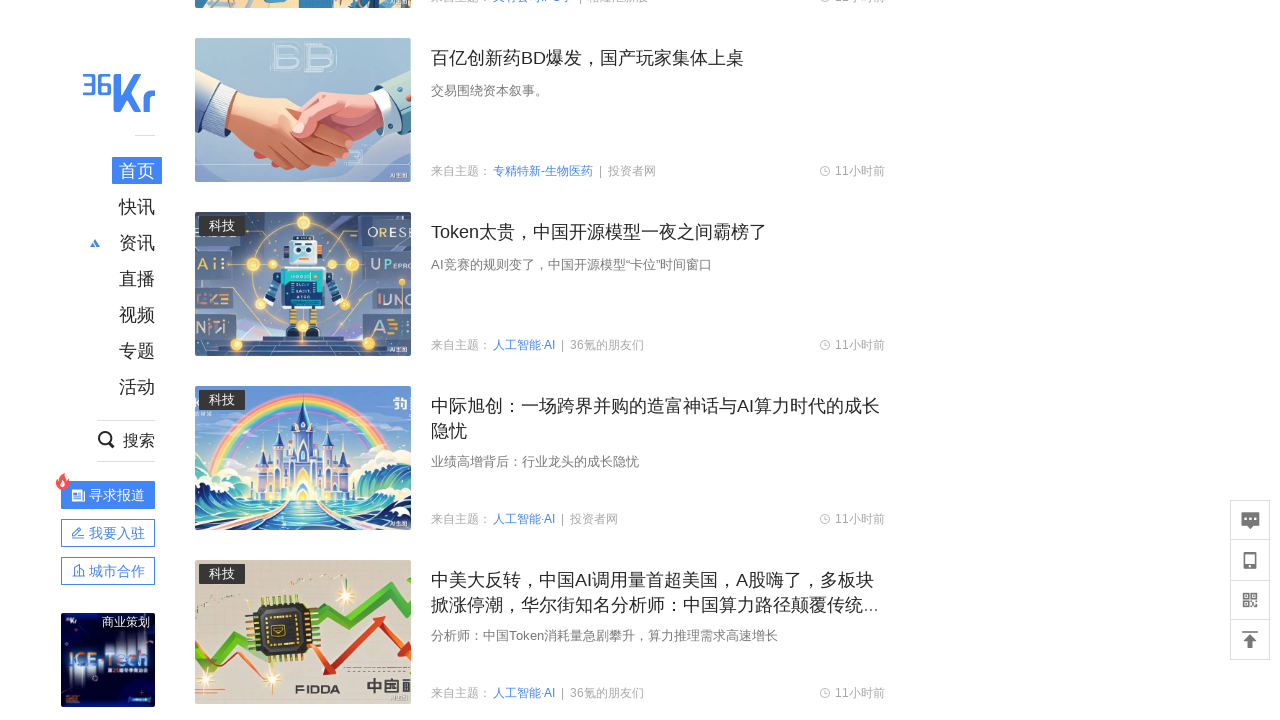

Scrolled down incrementally (step 8/9)
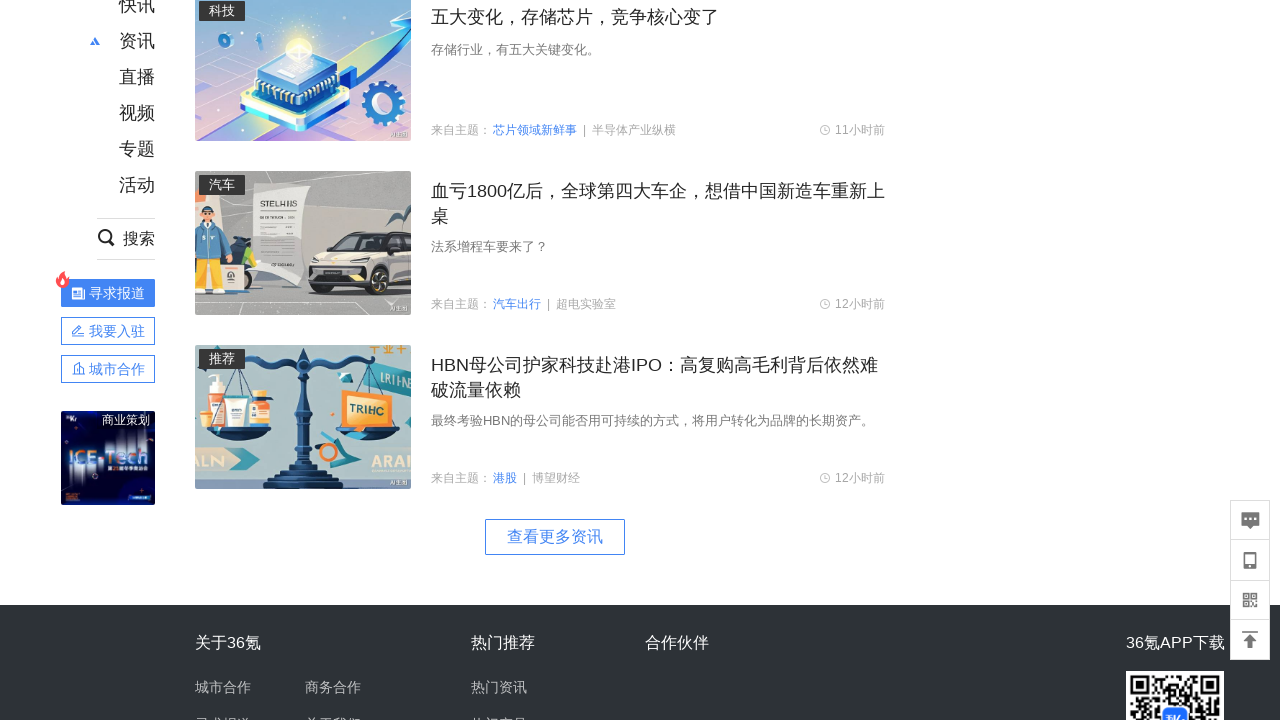

Waited random timeout before scroll step 9
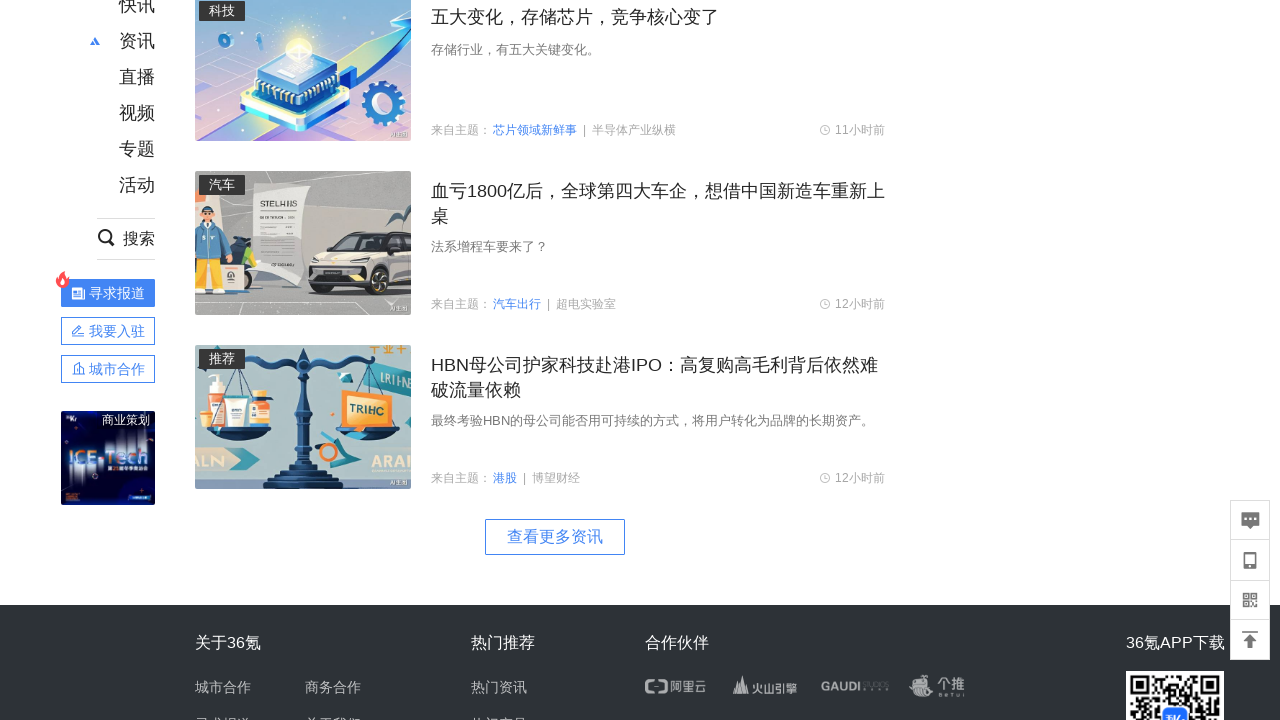

Scrolled down incrementally (step 9/9)
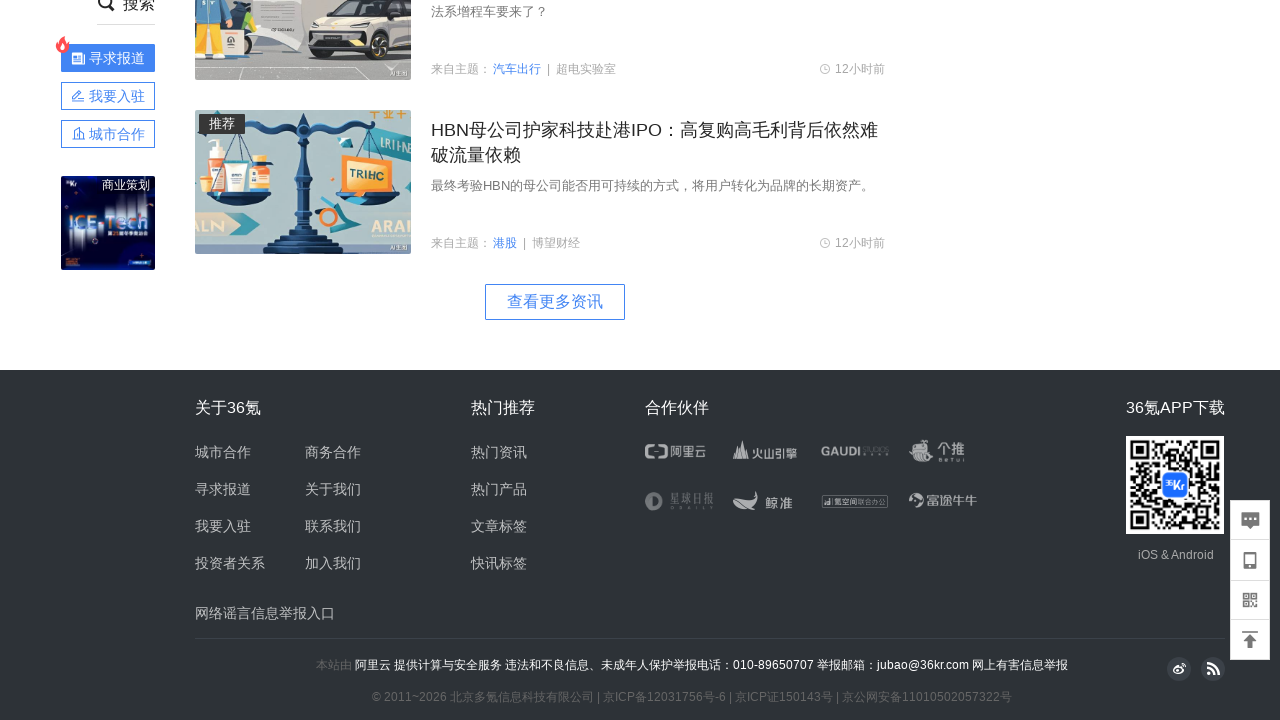

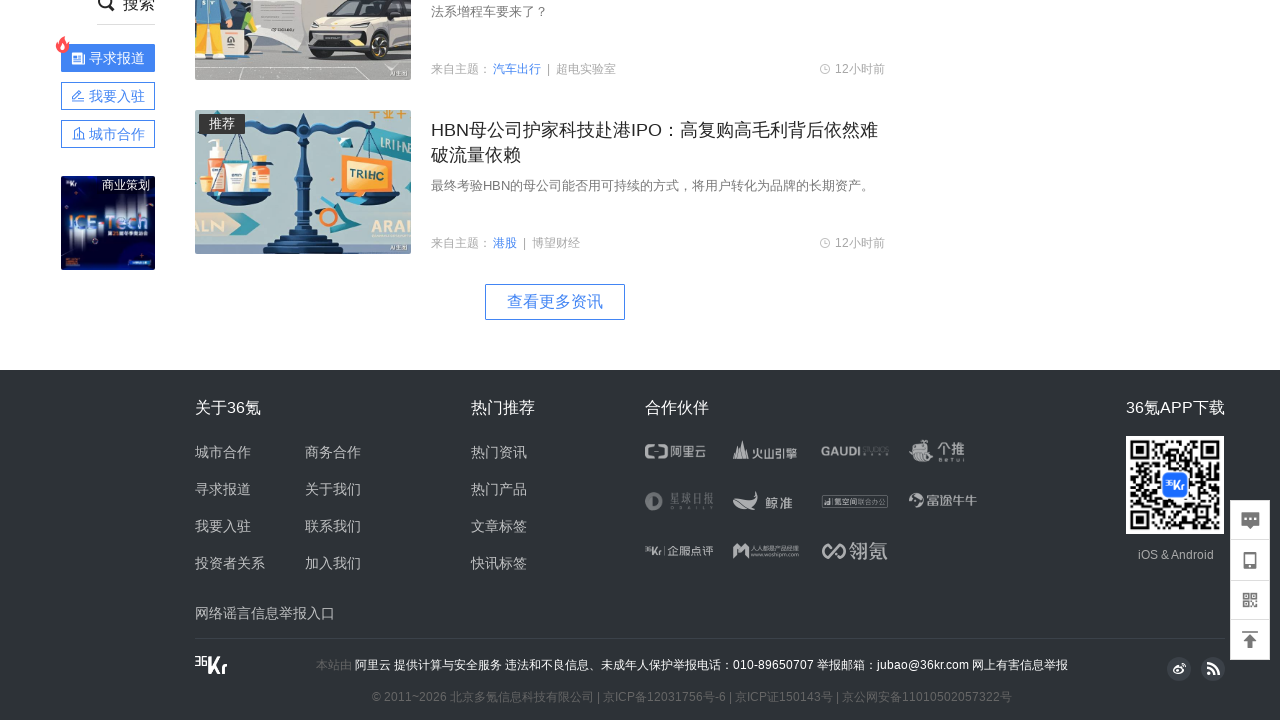